Tests calendar date picker functionality by selecting a specific date (September 24, 2024) through year, month, and day selection, then verifies the selected date values

Starting URL: https://rahulshettyacademy.com/seleniumPractise/#/offers

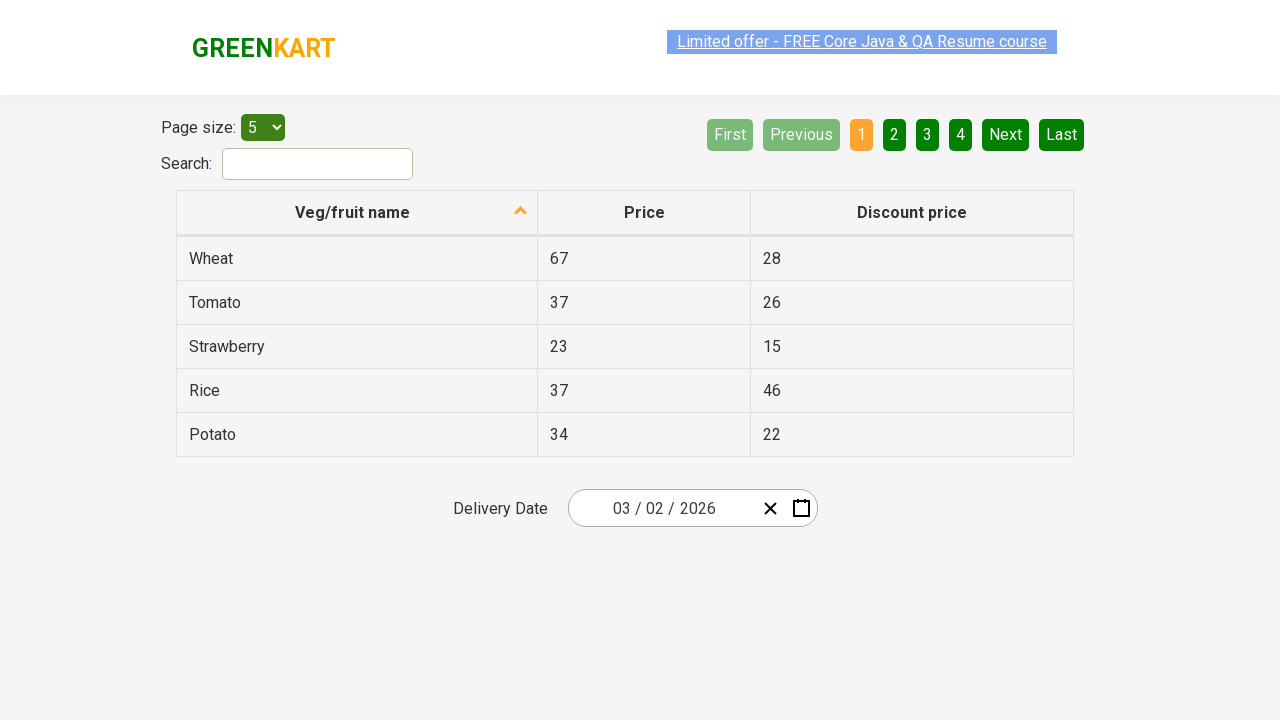

Clicked date picker input group to open calendar at (662, 508) on .react-date-picker__inputGroup
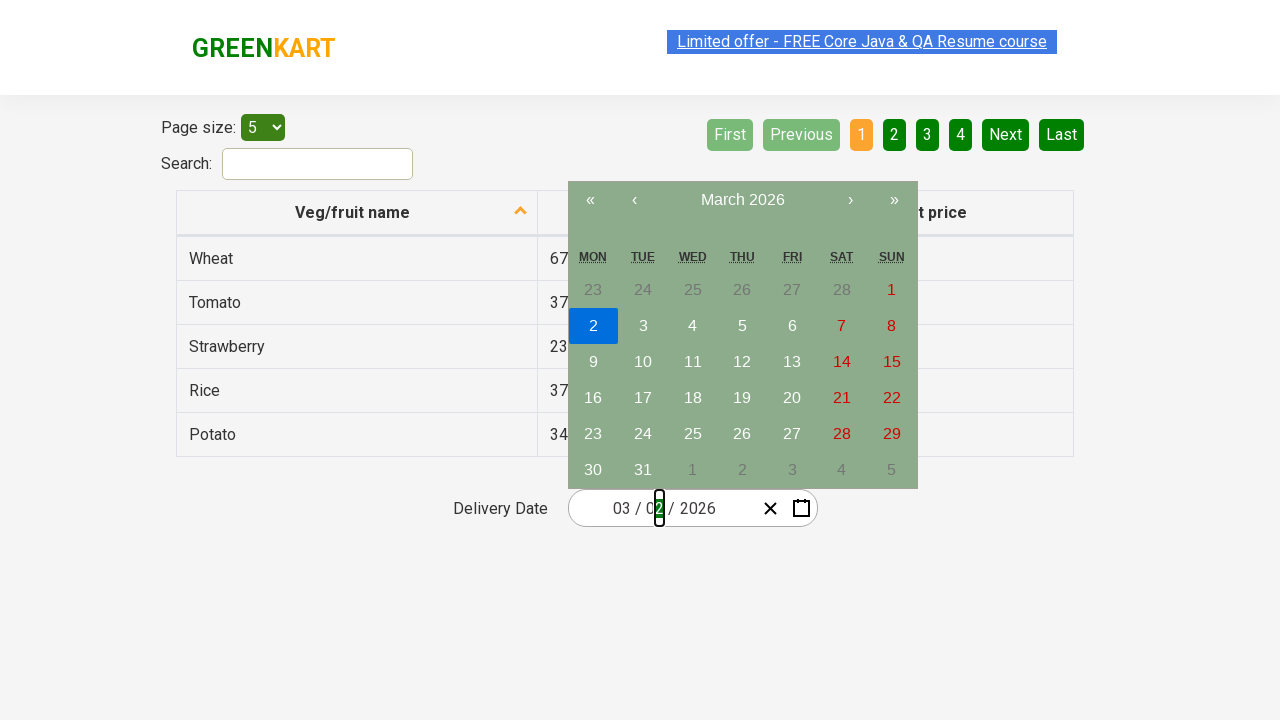

Clicked navigation label to navigate to month view at (742, 200) on button.react-calendar__navigation__label
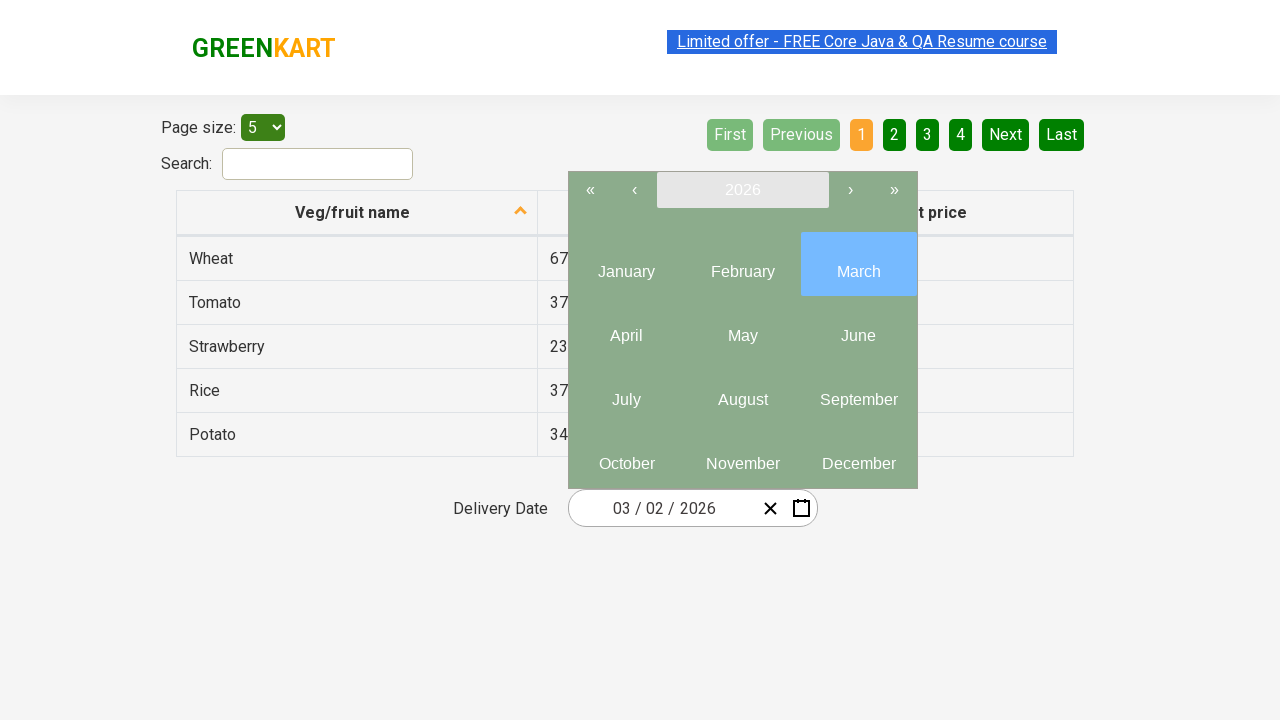

Clicked navigation label again to navigate to year view at (742, 190) on button.react-calendar__navigation__label
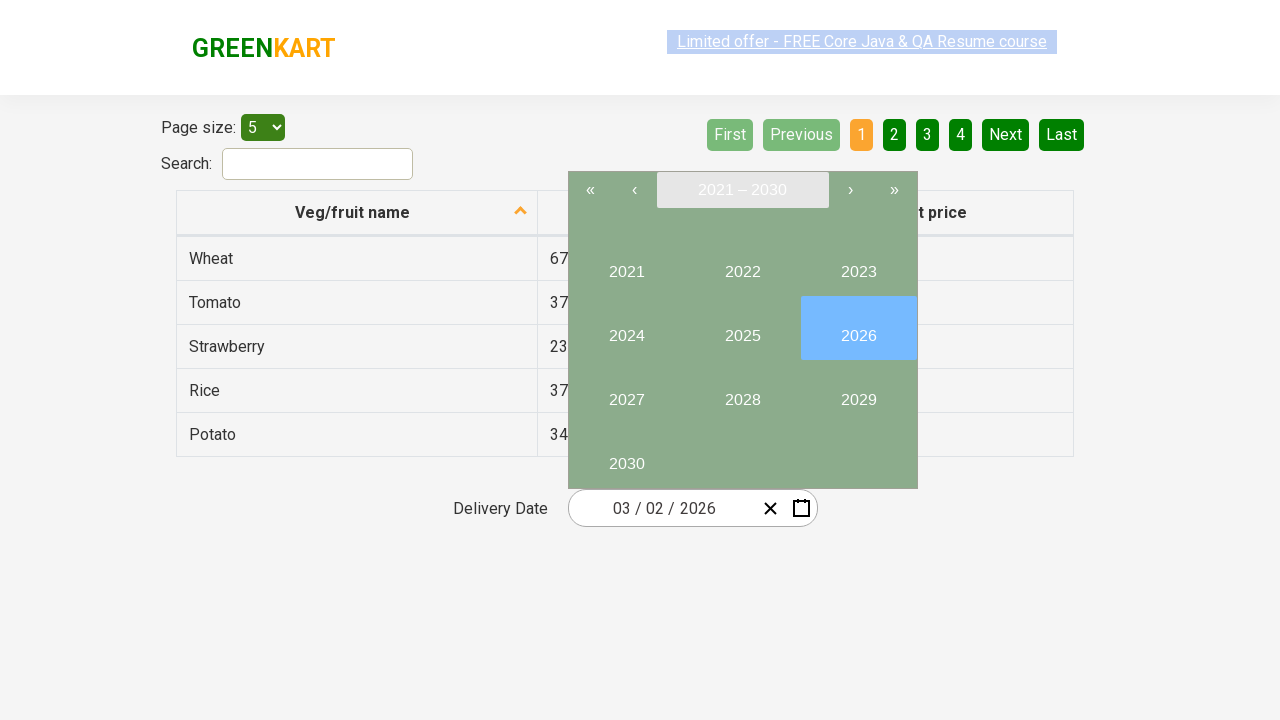

Selected year 2024 at (626, 328) on //button[text()='2024']
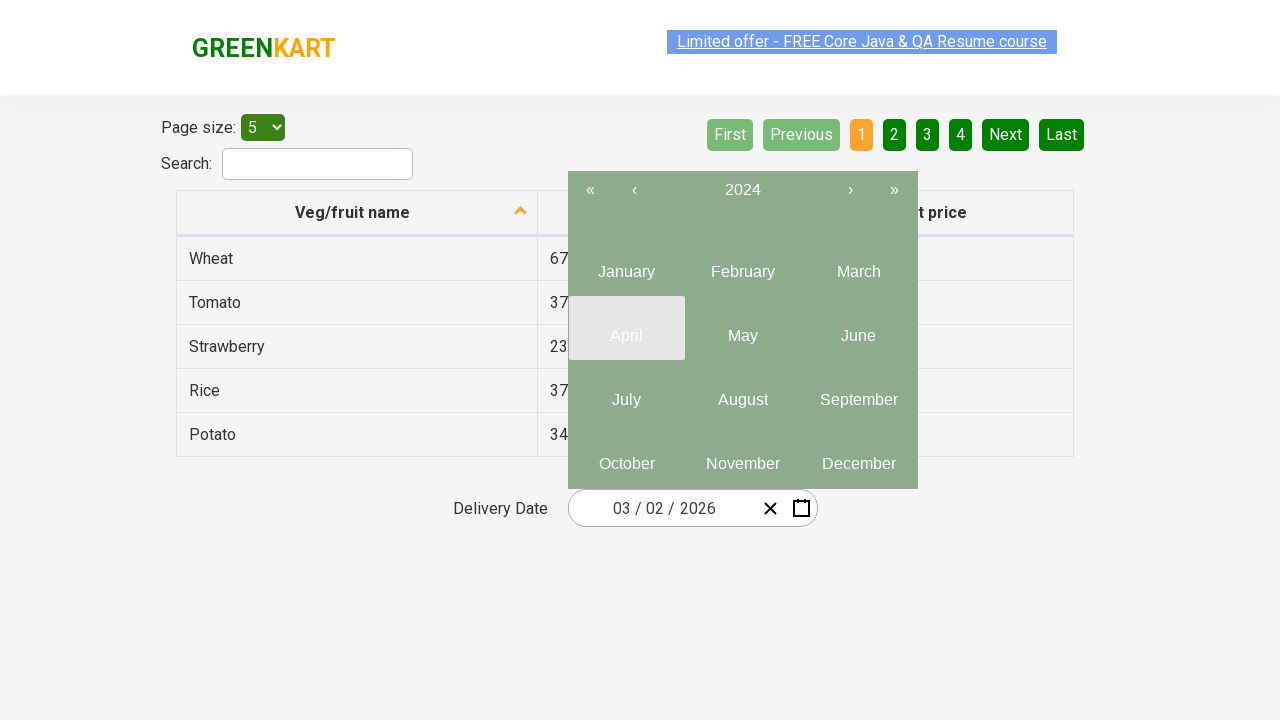

Selected month 9 (September) at (858, 392) on //button[@class='react-calendar__tile react-calendar__year-view__months__month']
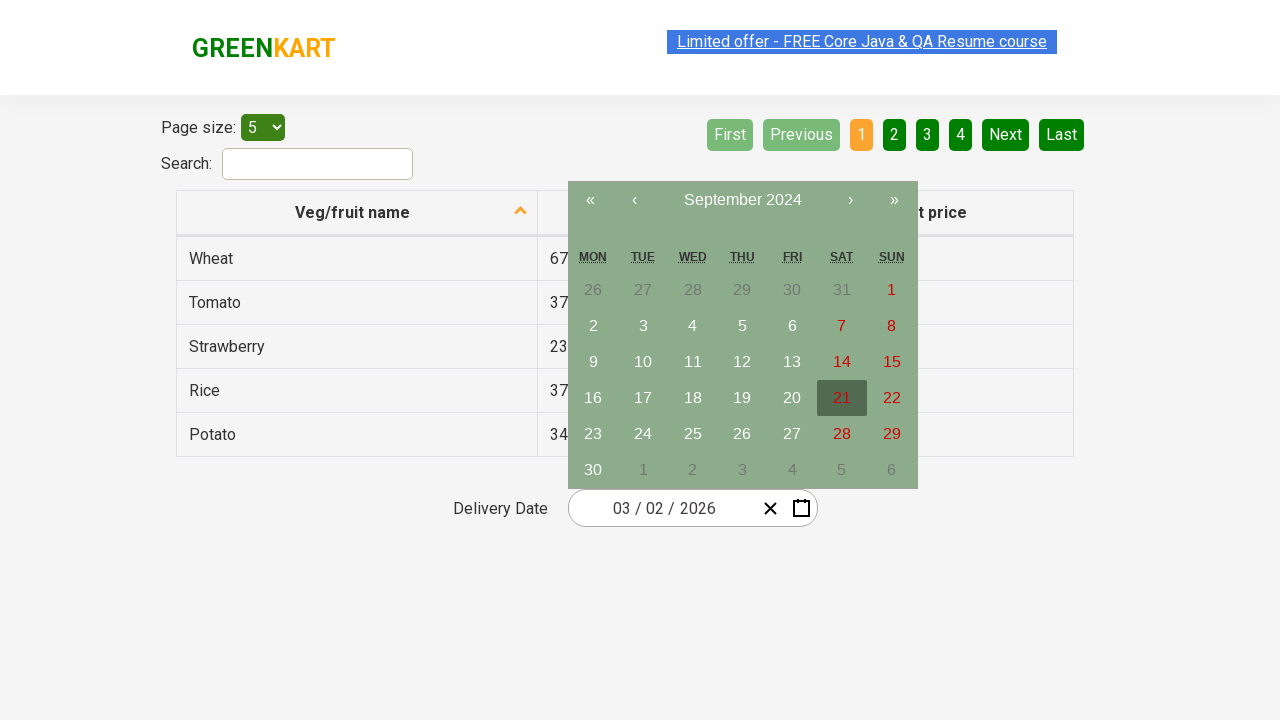

Selected date 24 at (643, 434) on //abbr[text()='24']
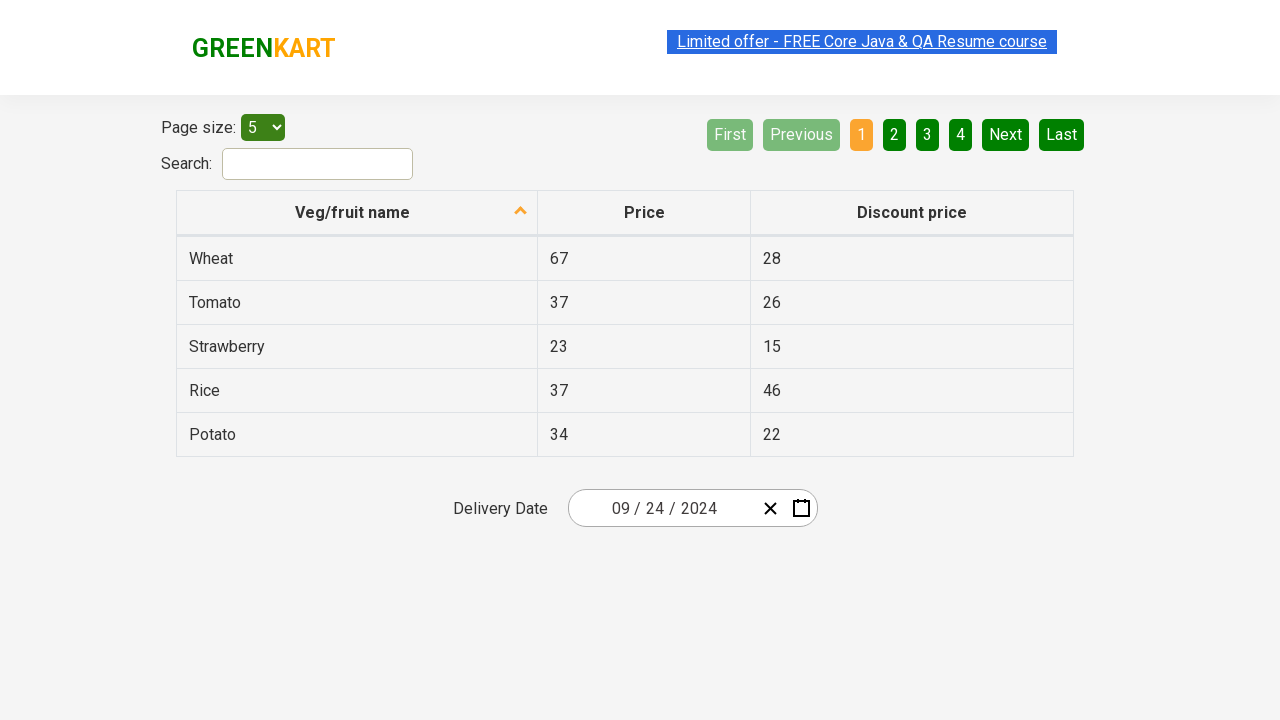

Verified selected date by waiting for date picker input group
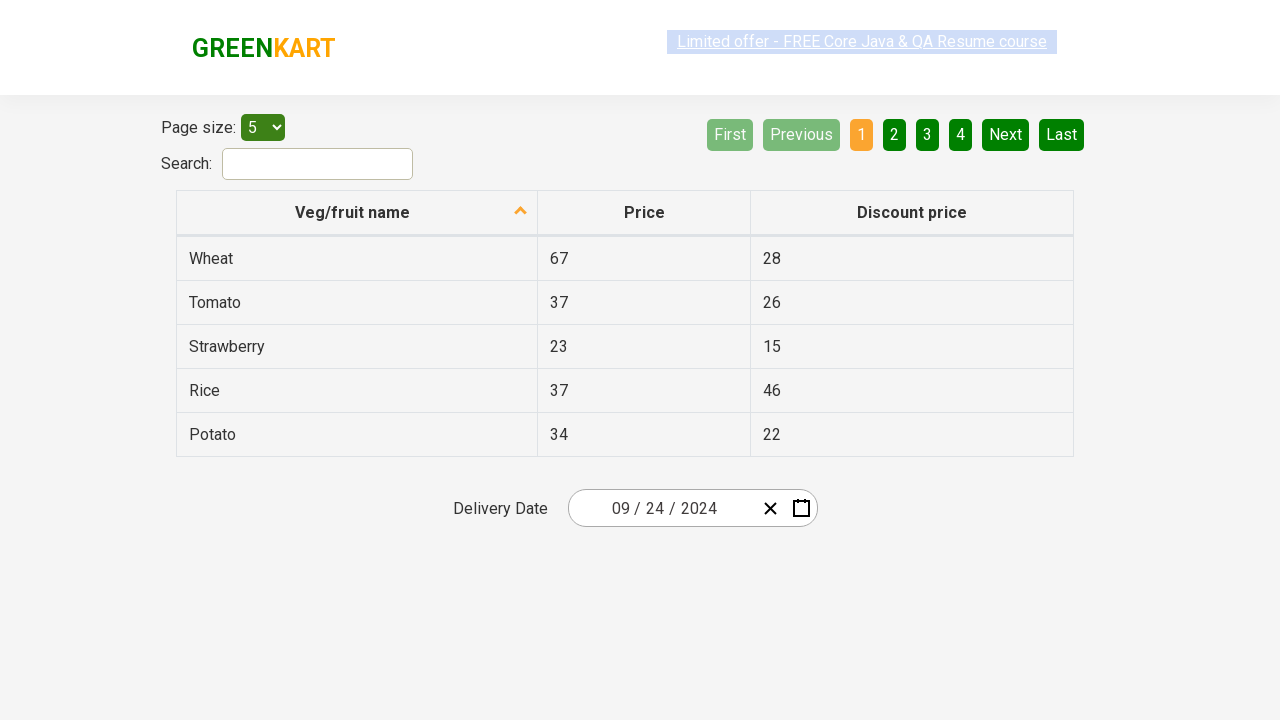

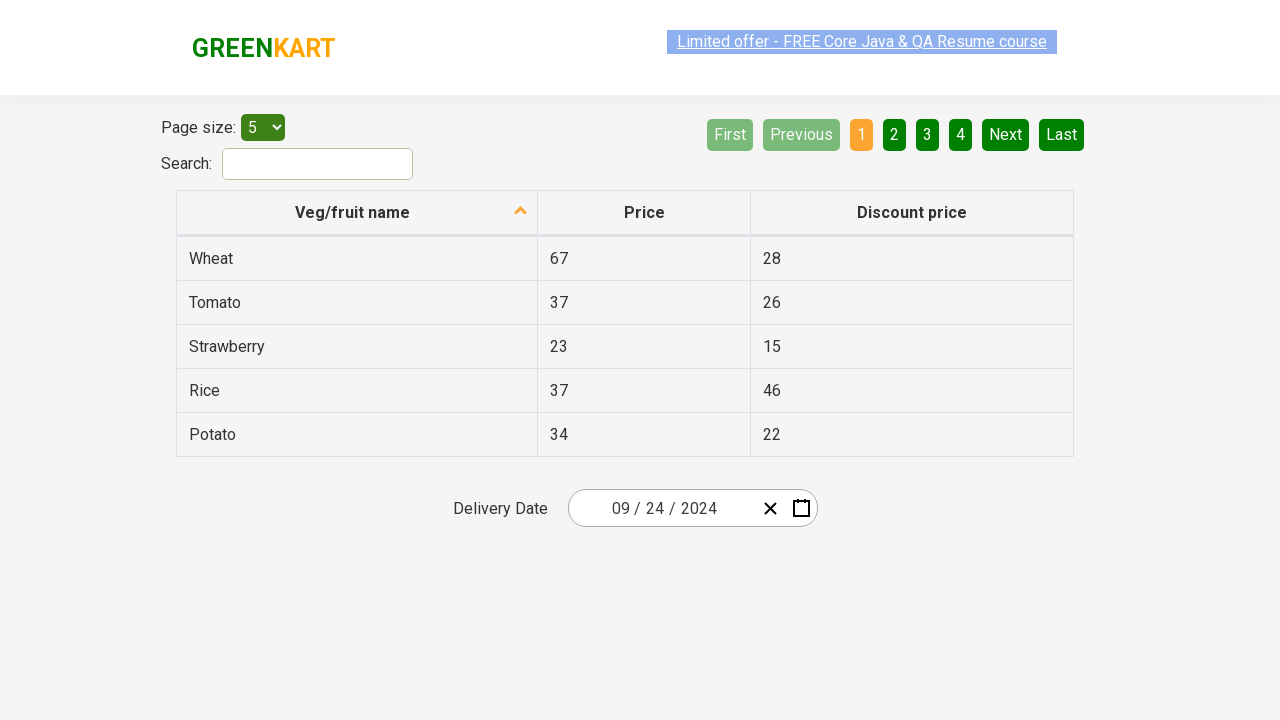